Tests table search functionality by entering a search term in the filter input and verifying table contents are accessible

Starting URL: https://www.lambdatest.com/selenium-playground/table-search-filter-demo

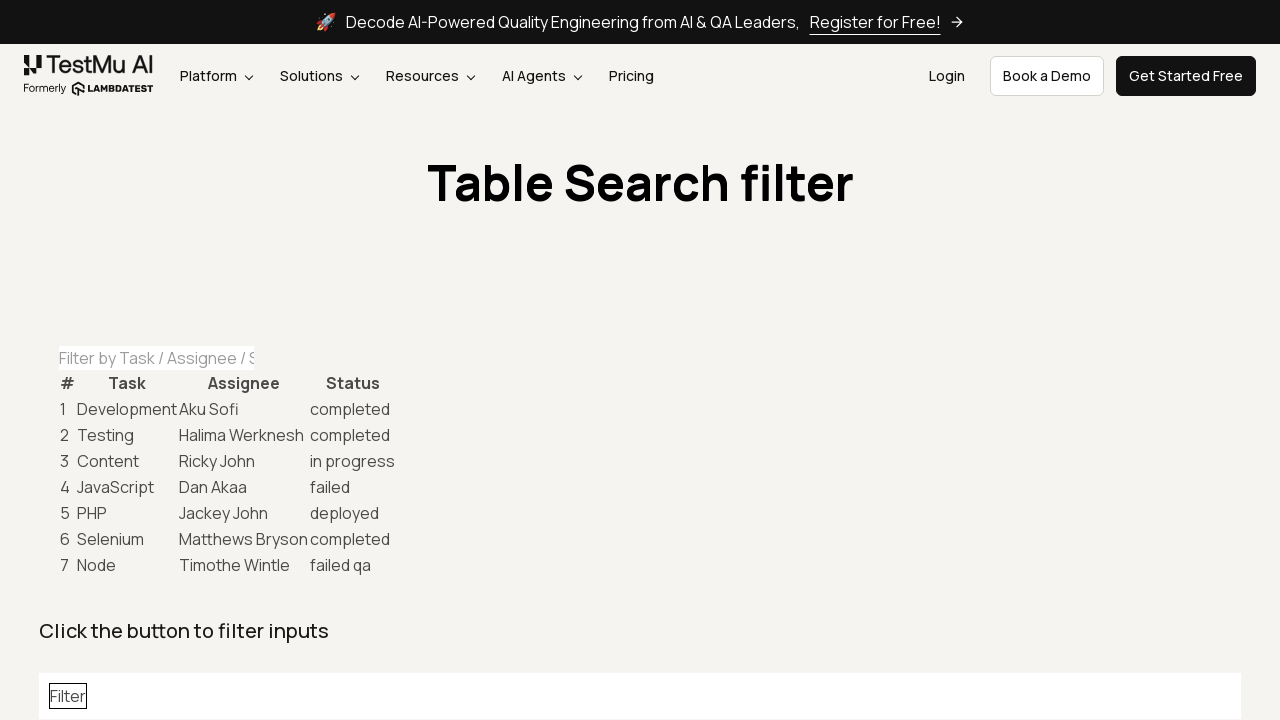

Entered 'Tiger' search term in table filter input on #task-table-filter
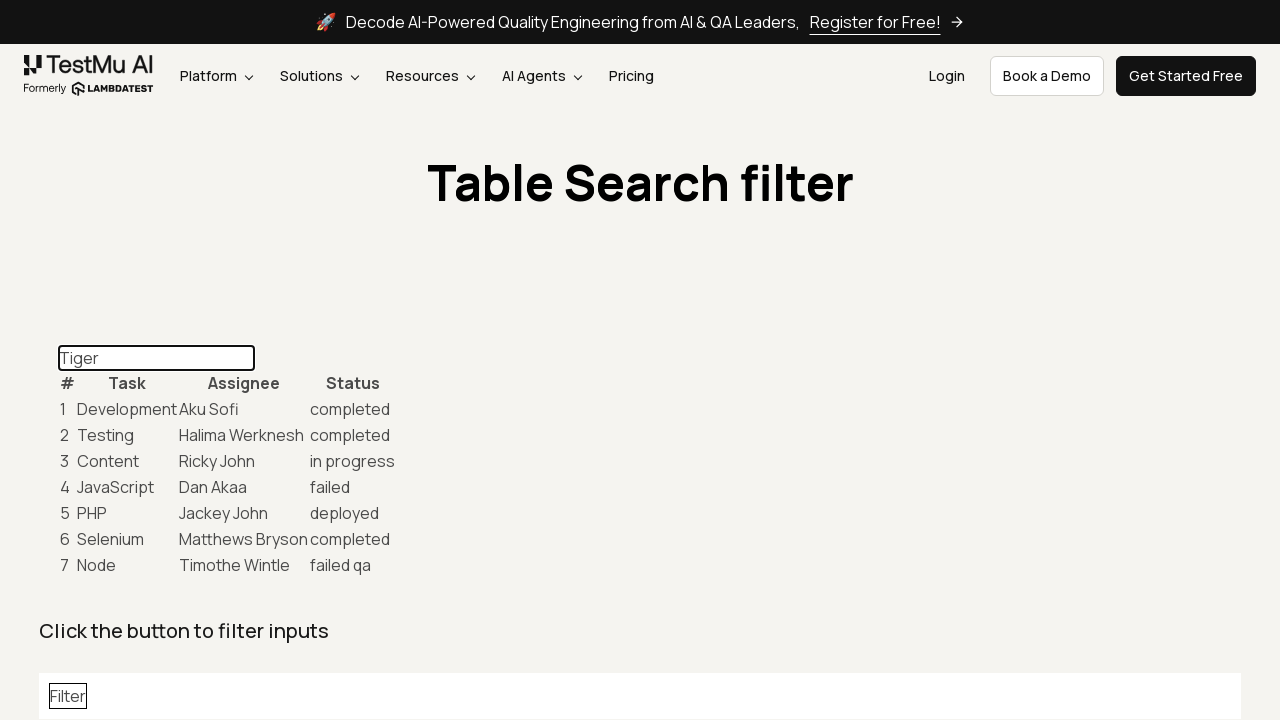

Waited for table filter to process
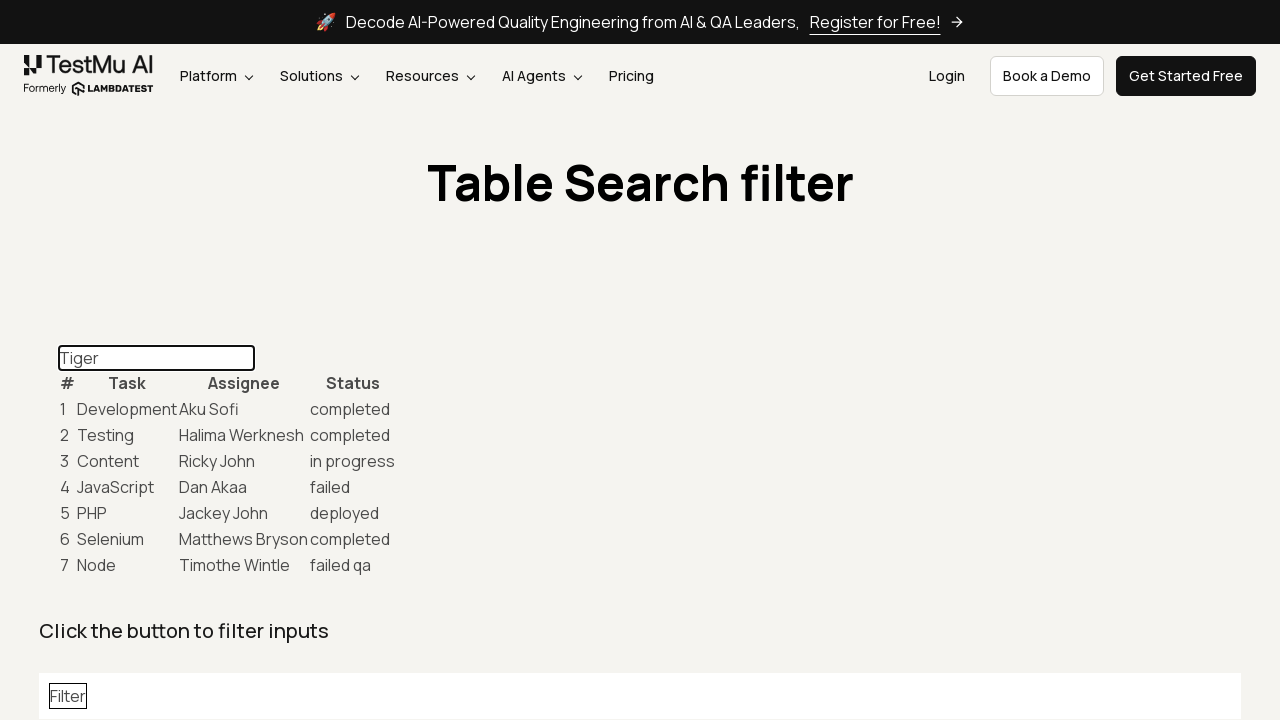

Verified filtered table rows are accessible
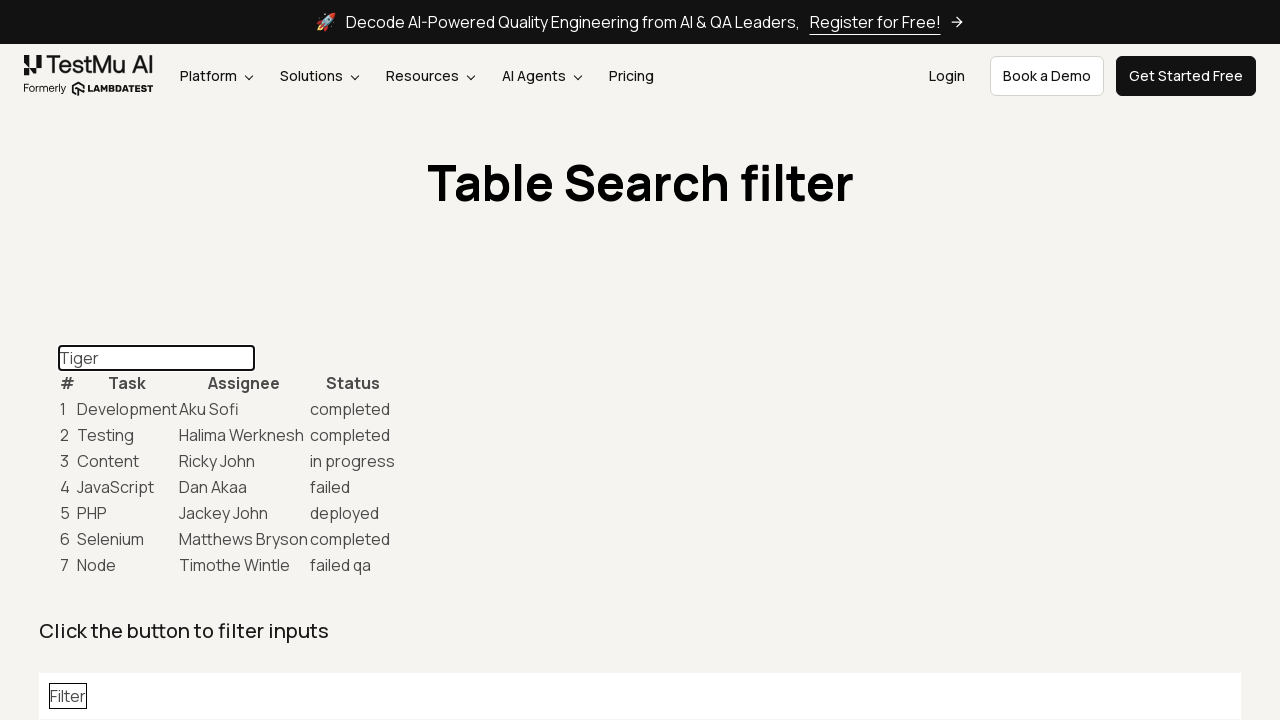

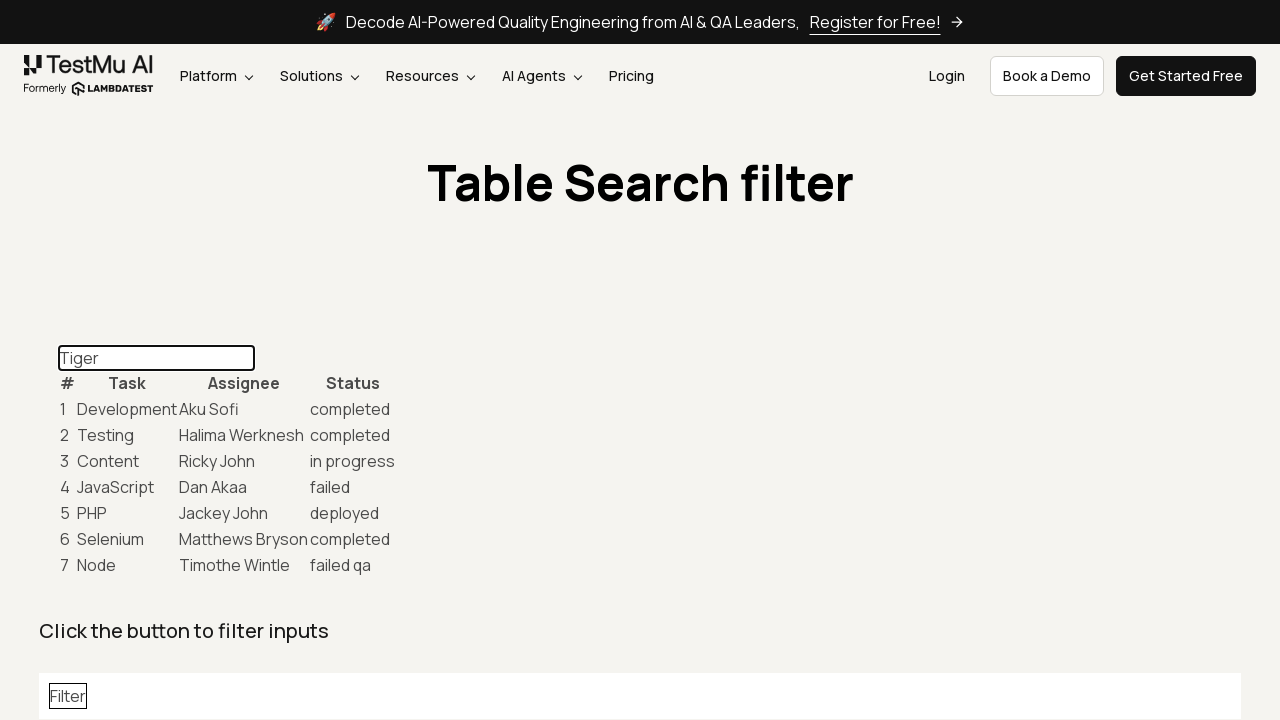